Tests drag and drop functionality by dragging column A to column B and verifying the swap

Starting URL: https://the-internet.herokuapp.com/drag_and_drop

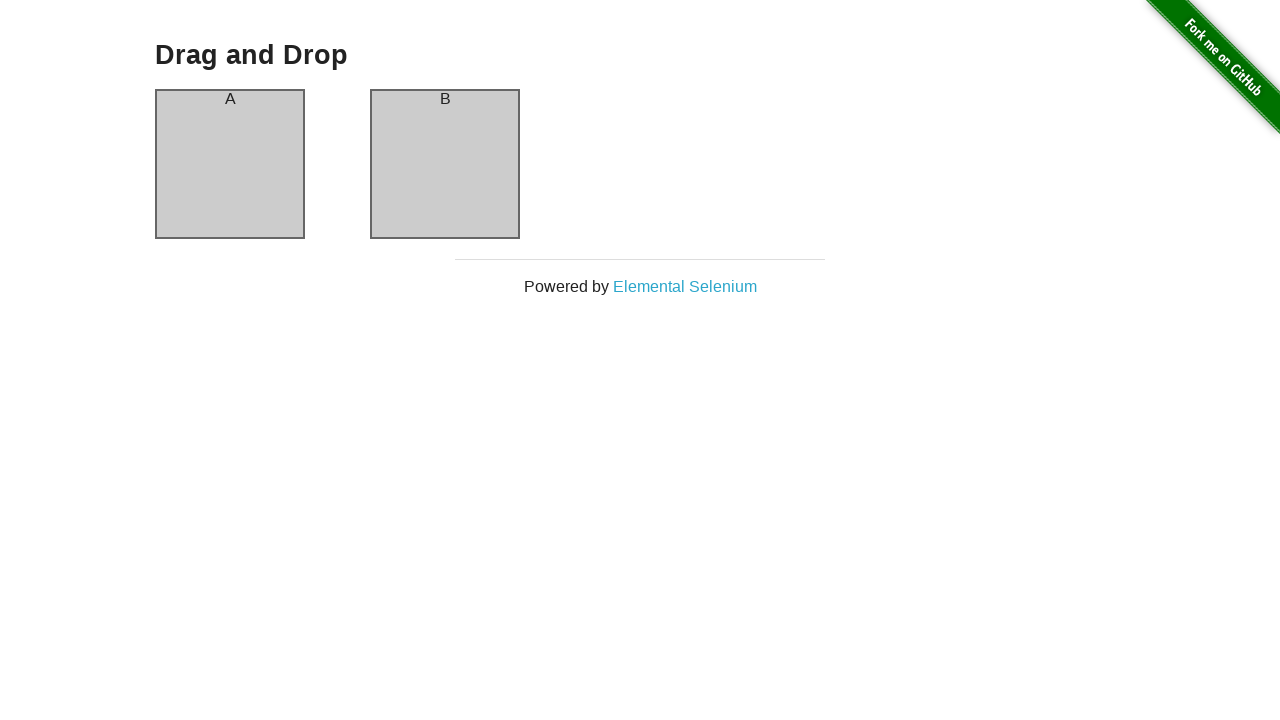

Waited for page to fully load (networkidle)
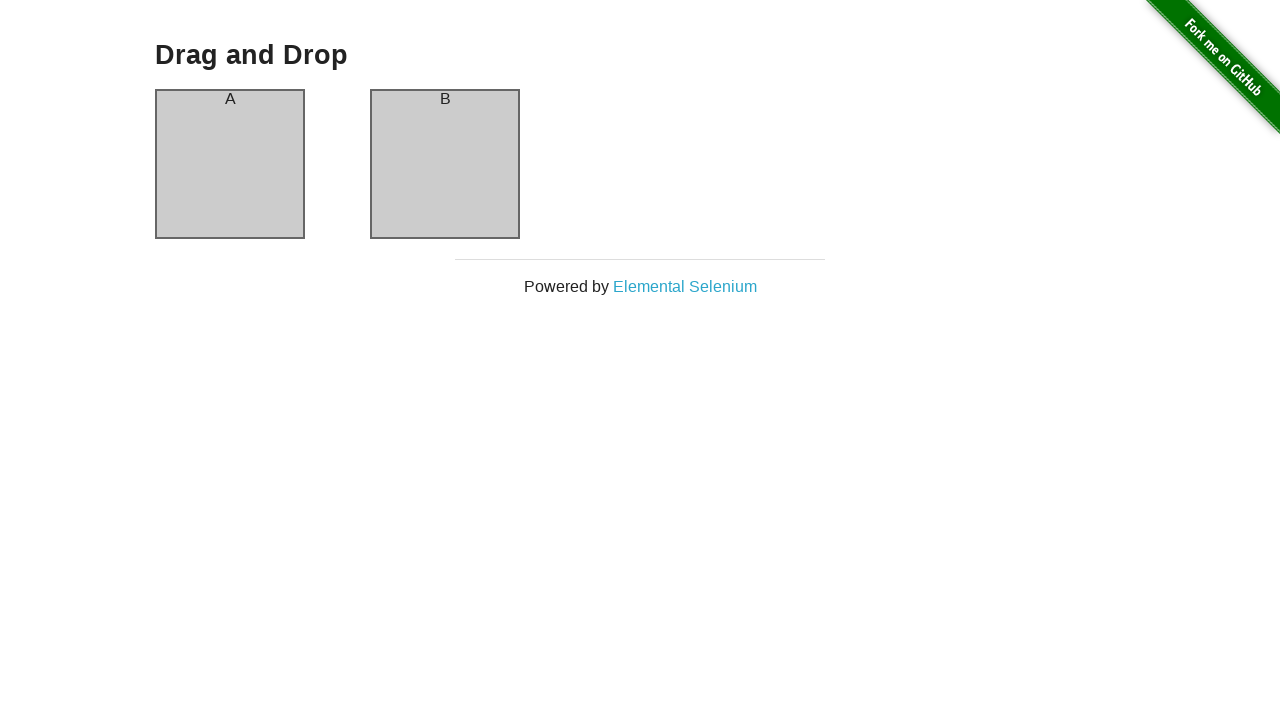

Verified initial state: Column A header contains 'A'
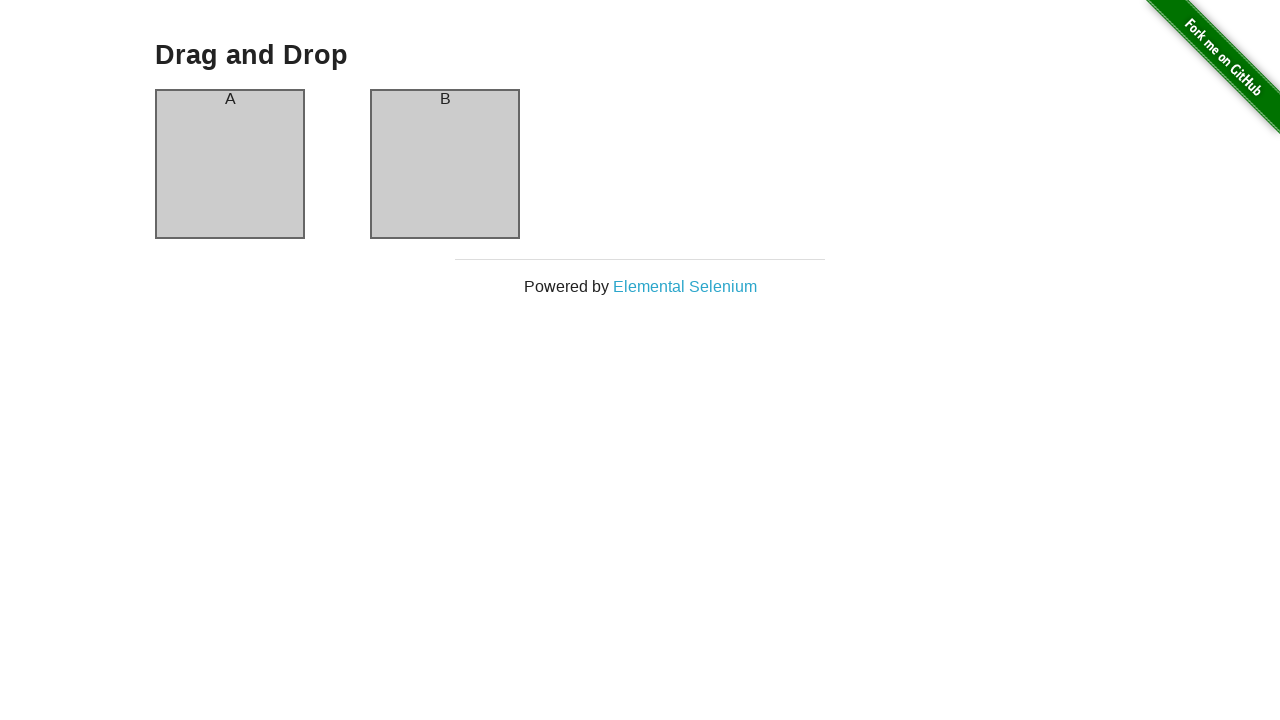

Dragged column A to column B at (445, 164)
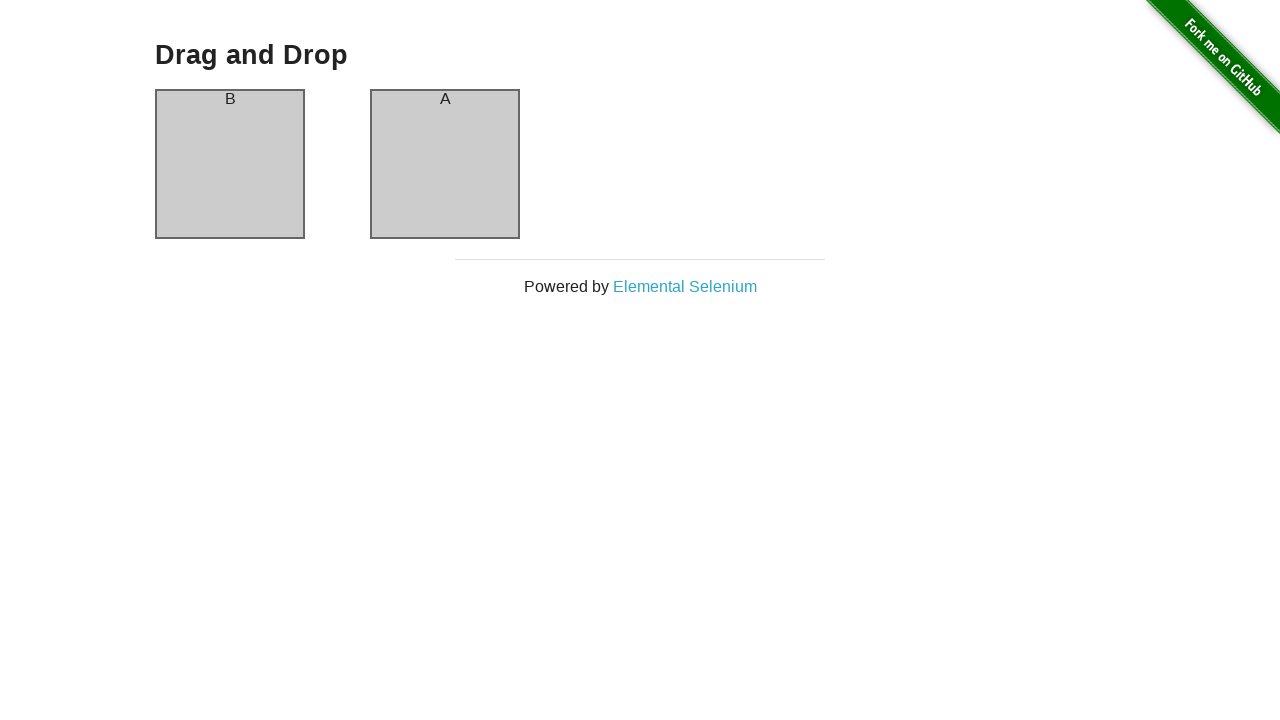

Verified column swap: Column A header now contains 'B' after drag and drop
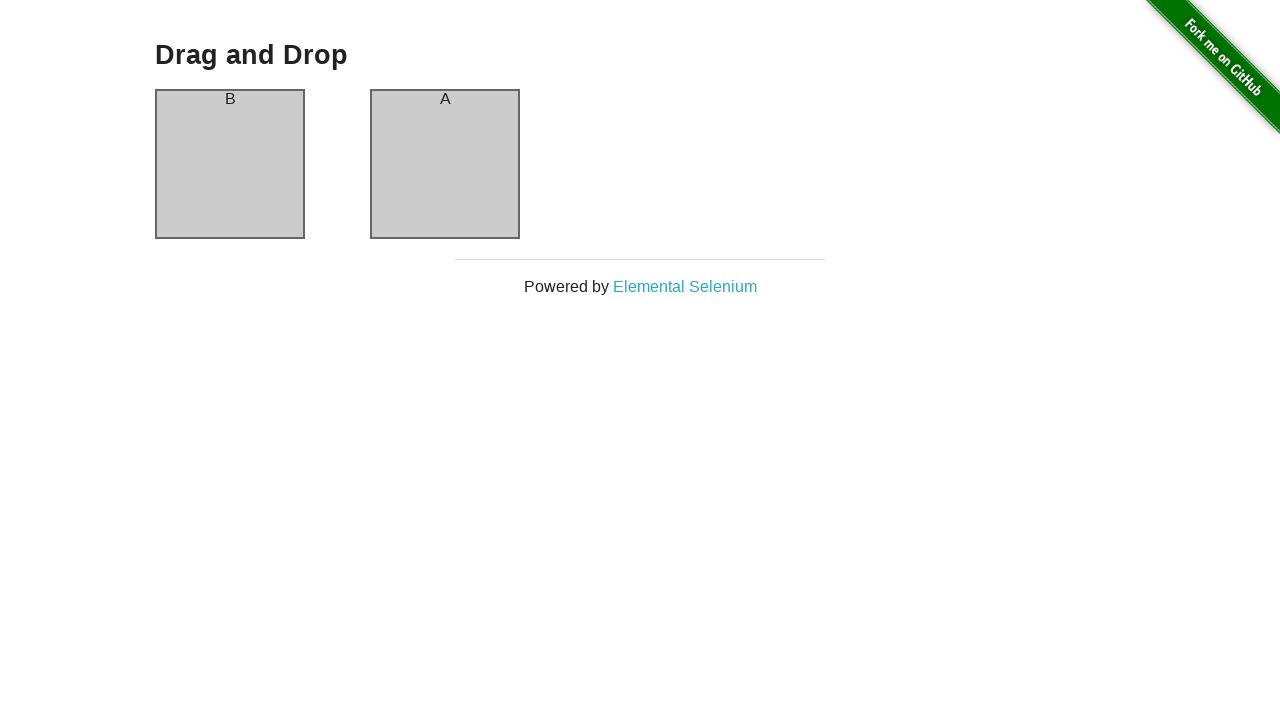

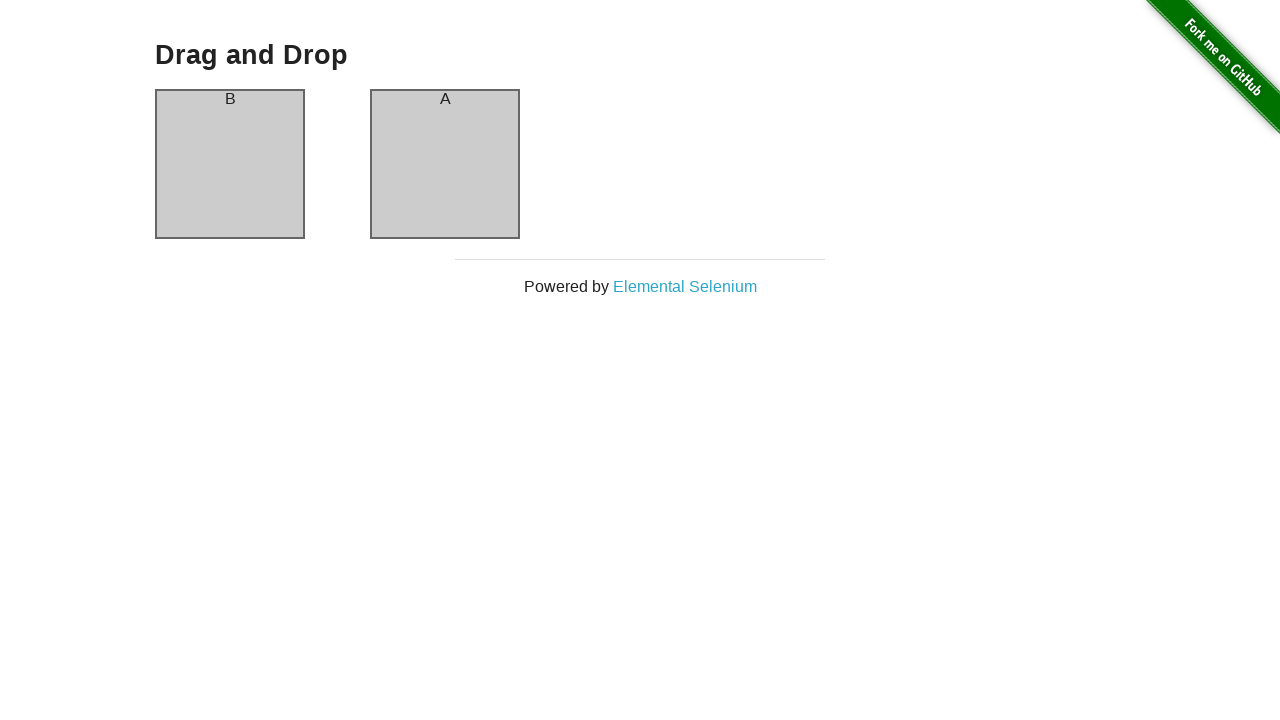